Navigates to a GitHub Pages exercise page and retrieves a custom attribute value from an element with id 'treasure'

Starting URL: http://suninjuly.github.io/get_attribute.html

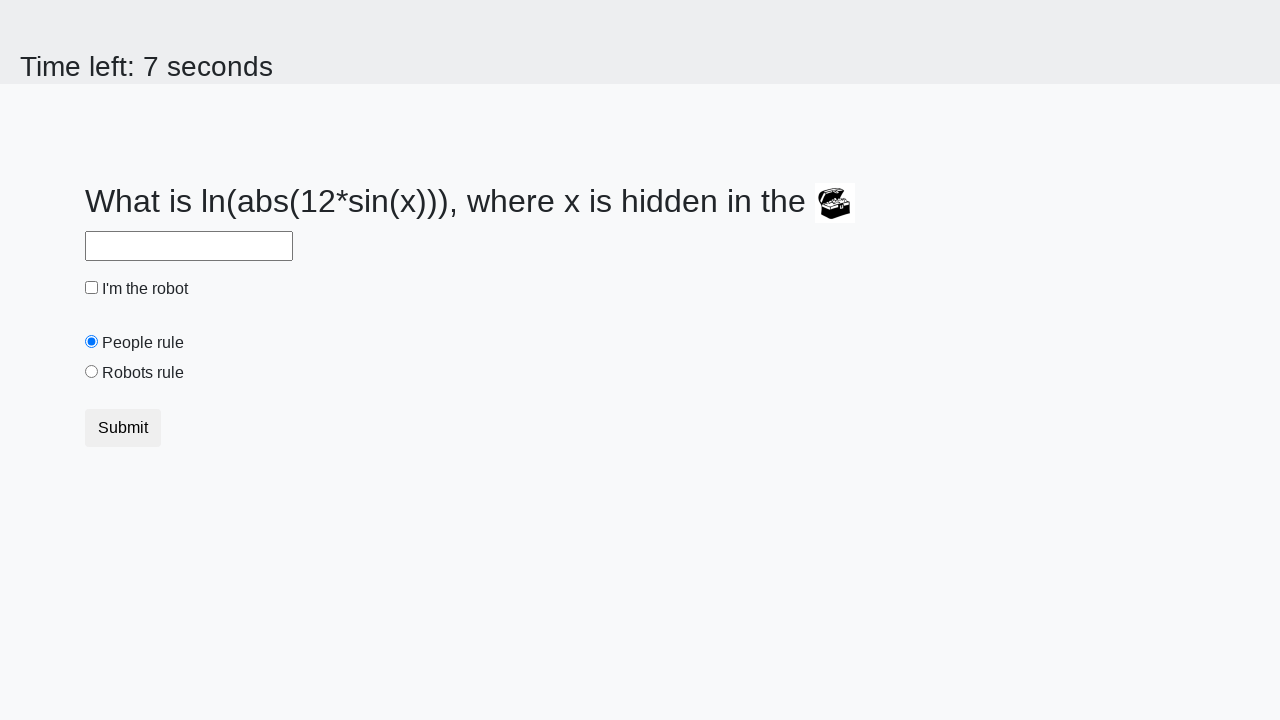

Located and waited for treasure element with id 'treasure'
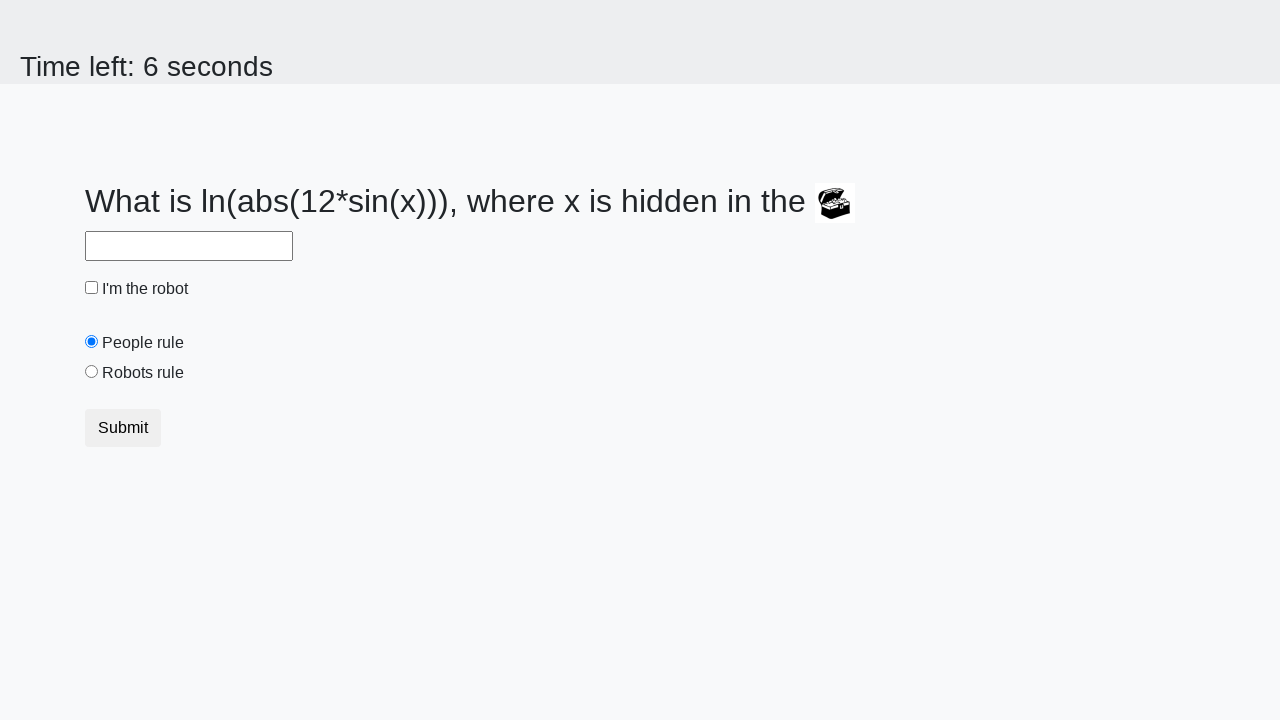

Retrieved custom 'valuex' attribute value from treasure element
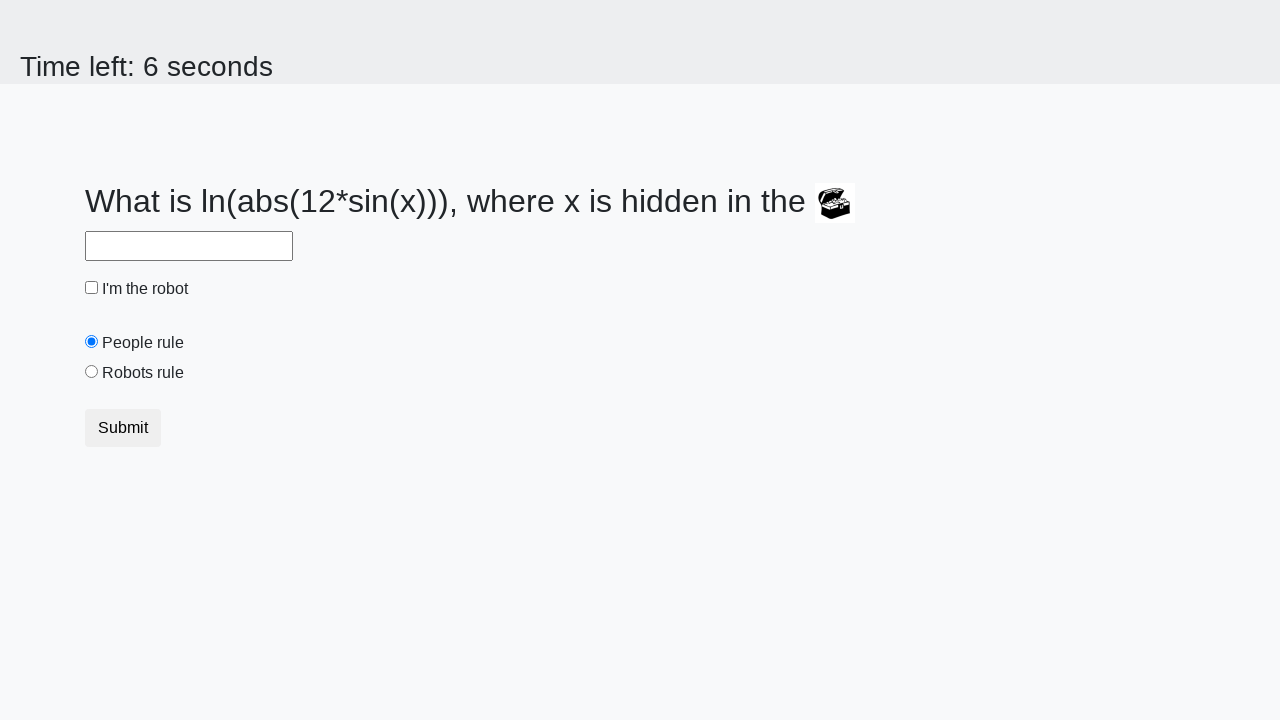

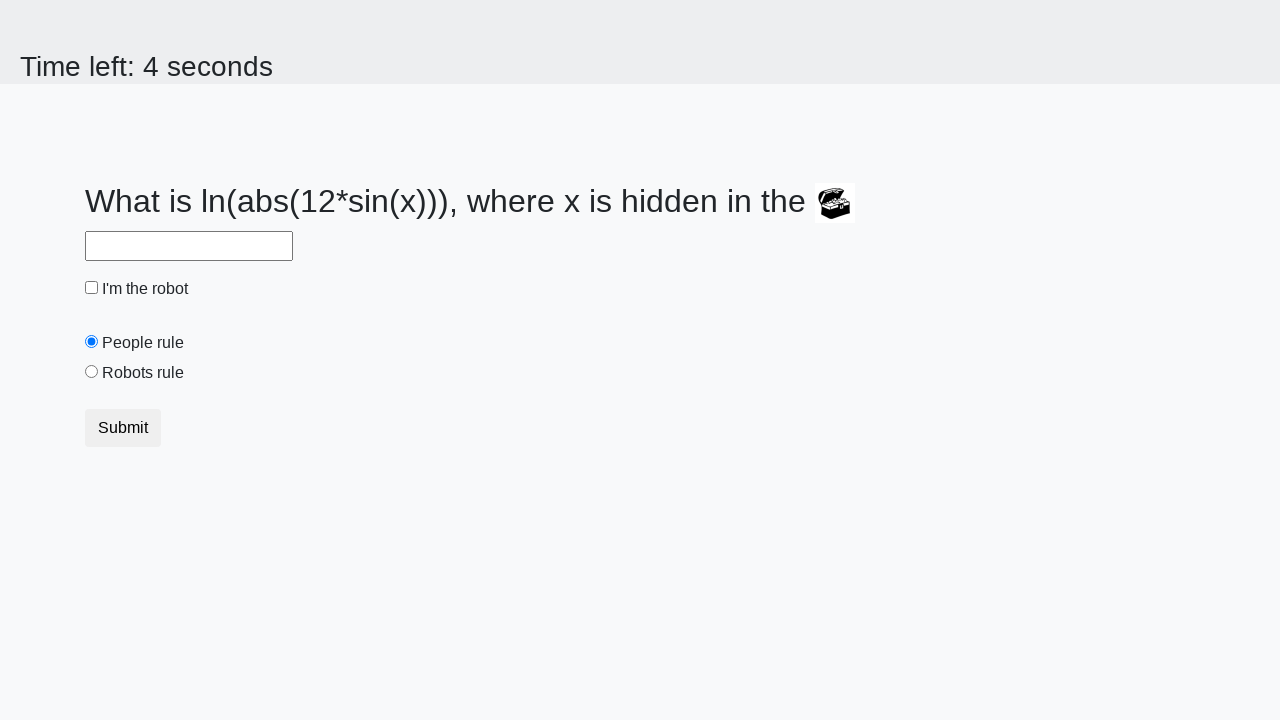